Demonstrates page scrolling functionality by scrolling down 1000 pixels and then scrolling to the bottom of the page using JavaScript execution.

Starting URL: http://jqueryui.com

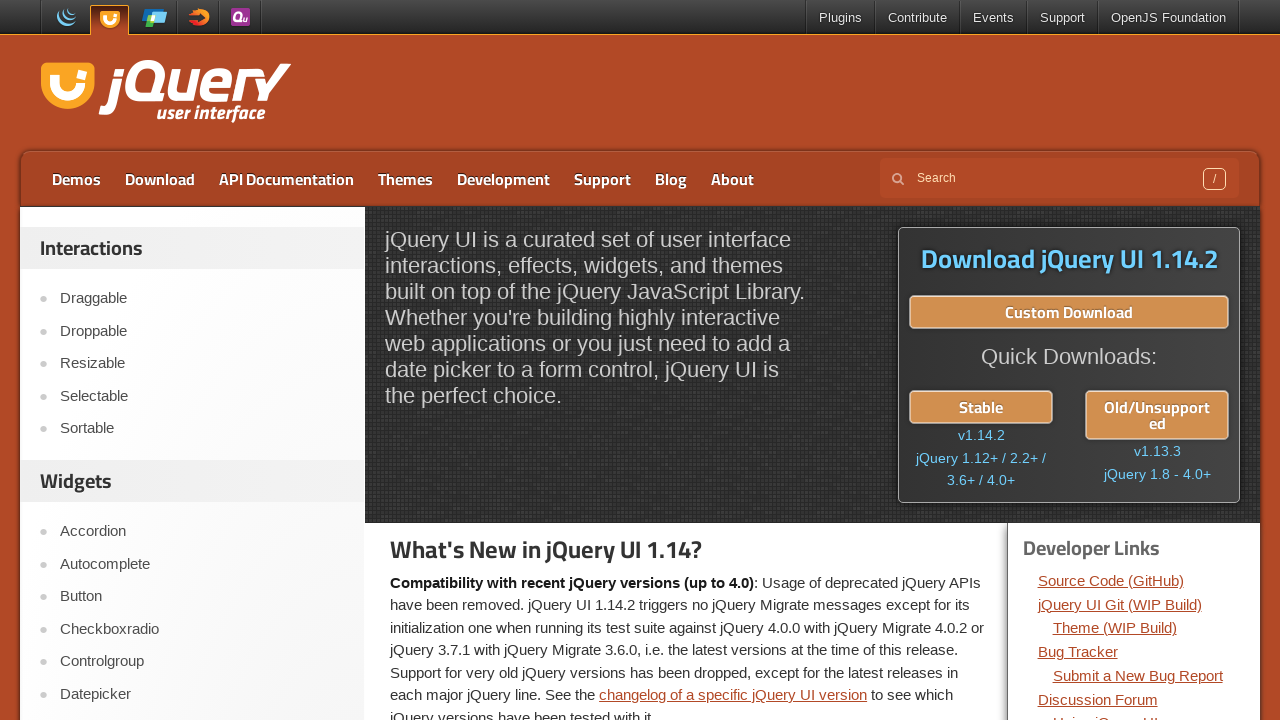

Page loaded to domcontentloaded state
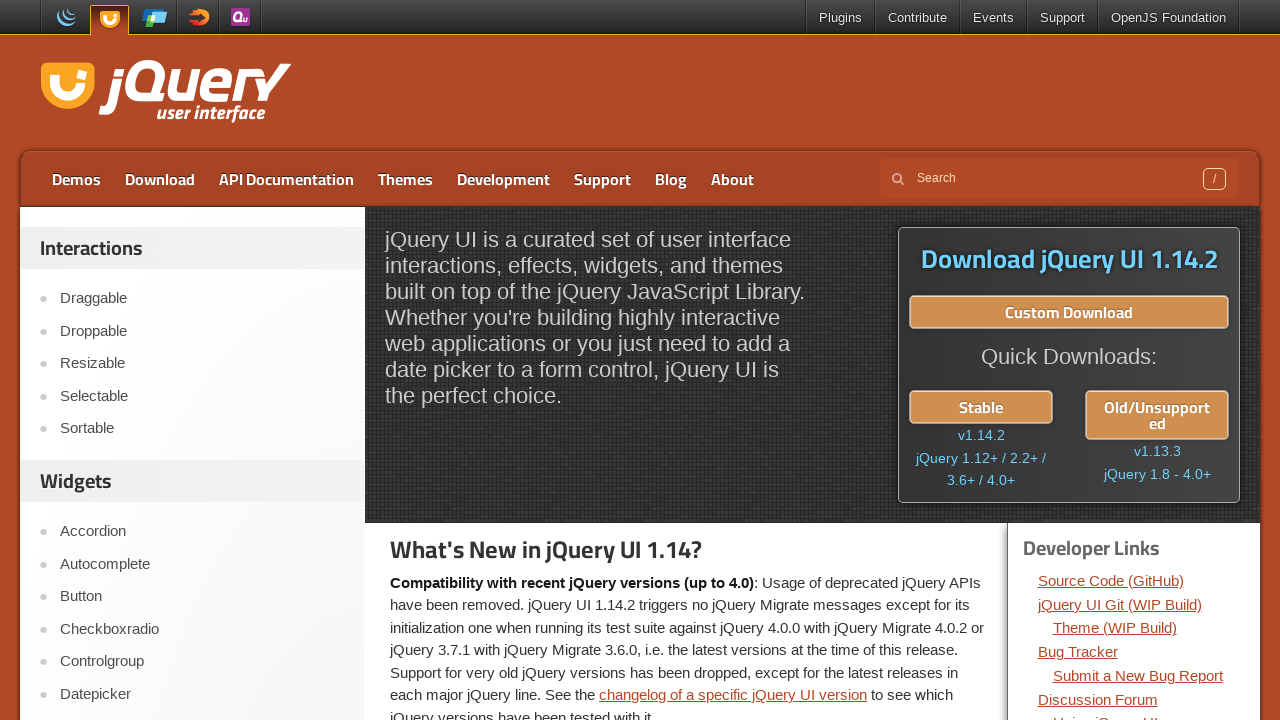

Scrolled page down 1000 pixels using JavaScript
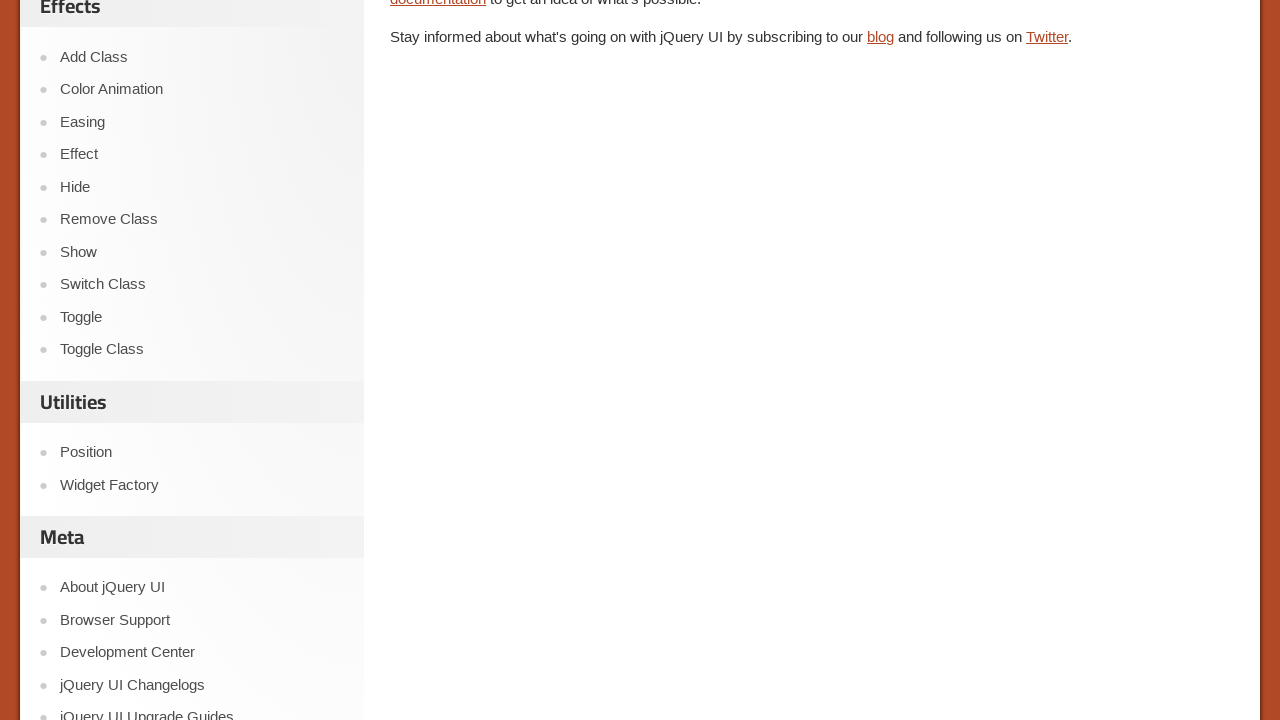

Scrolled to bottom of page using JavaScript
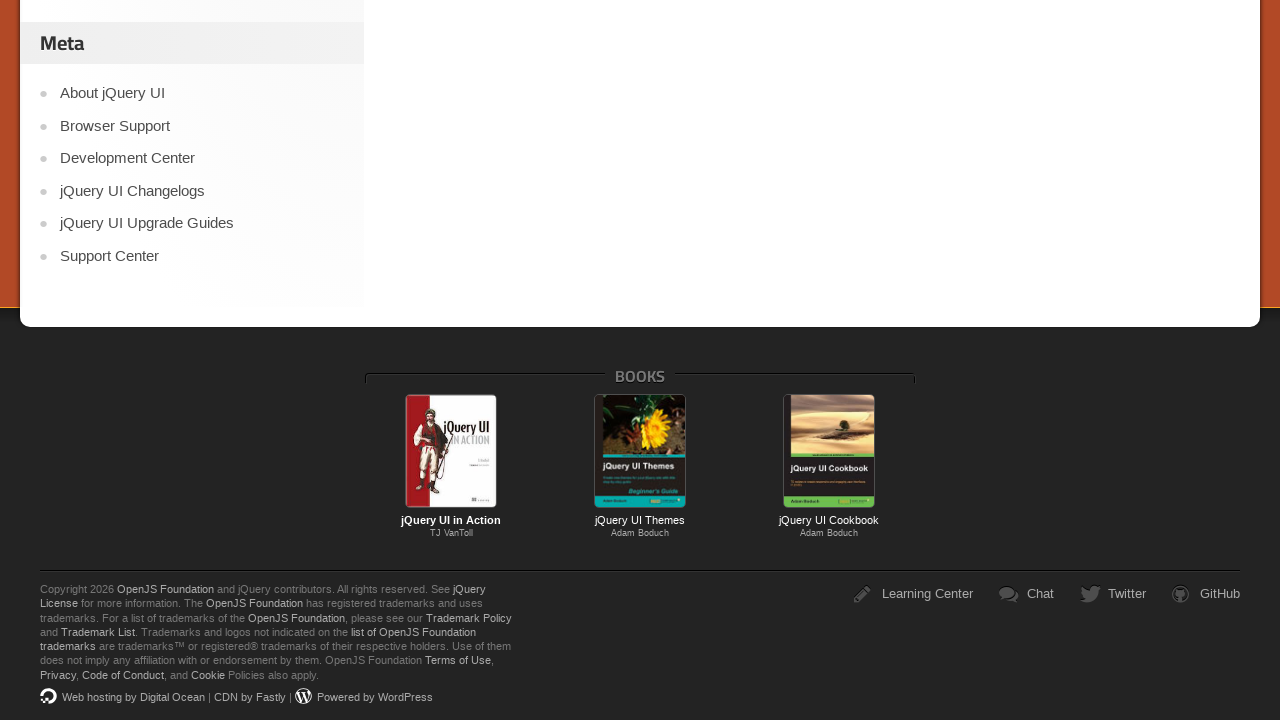

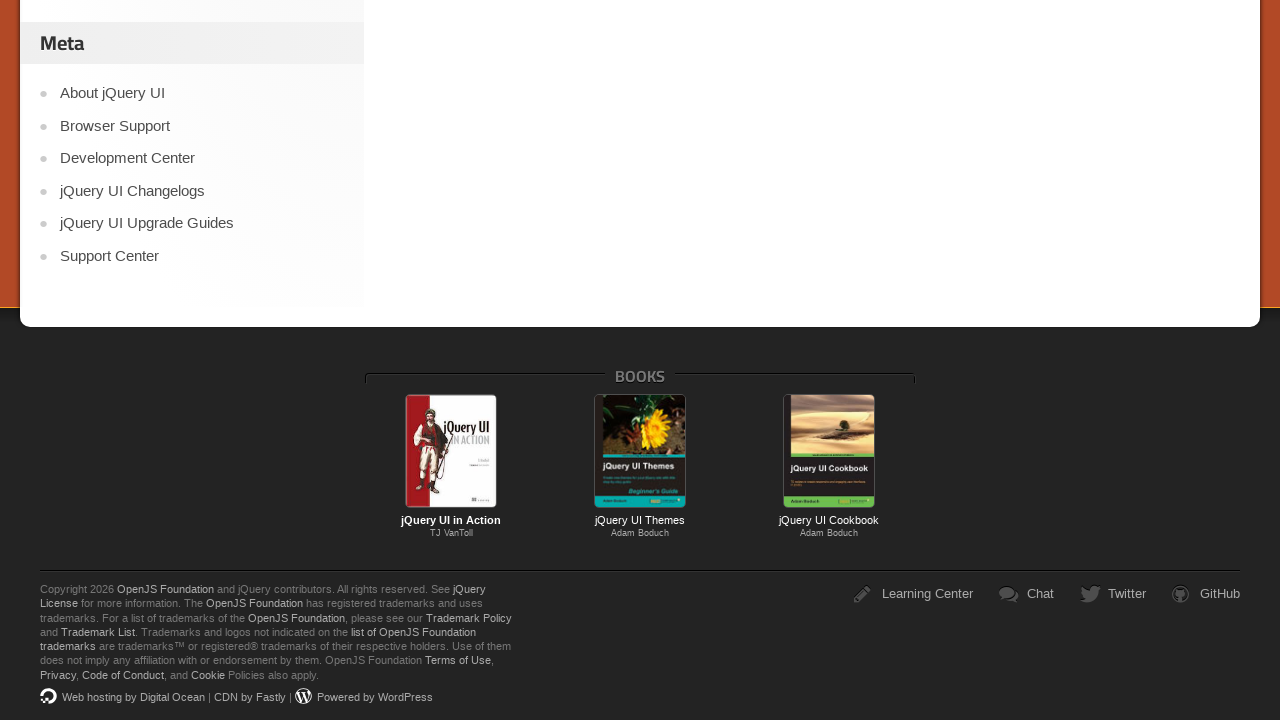